Tests browser navigation functionality by visiting QSpiders and JSpiders websites, performing back/forward navigation, and verifying the URL

Starting URL: https://www.qspiders.com

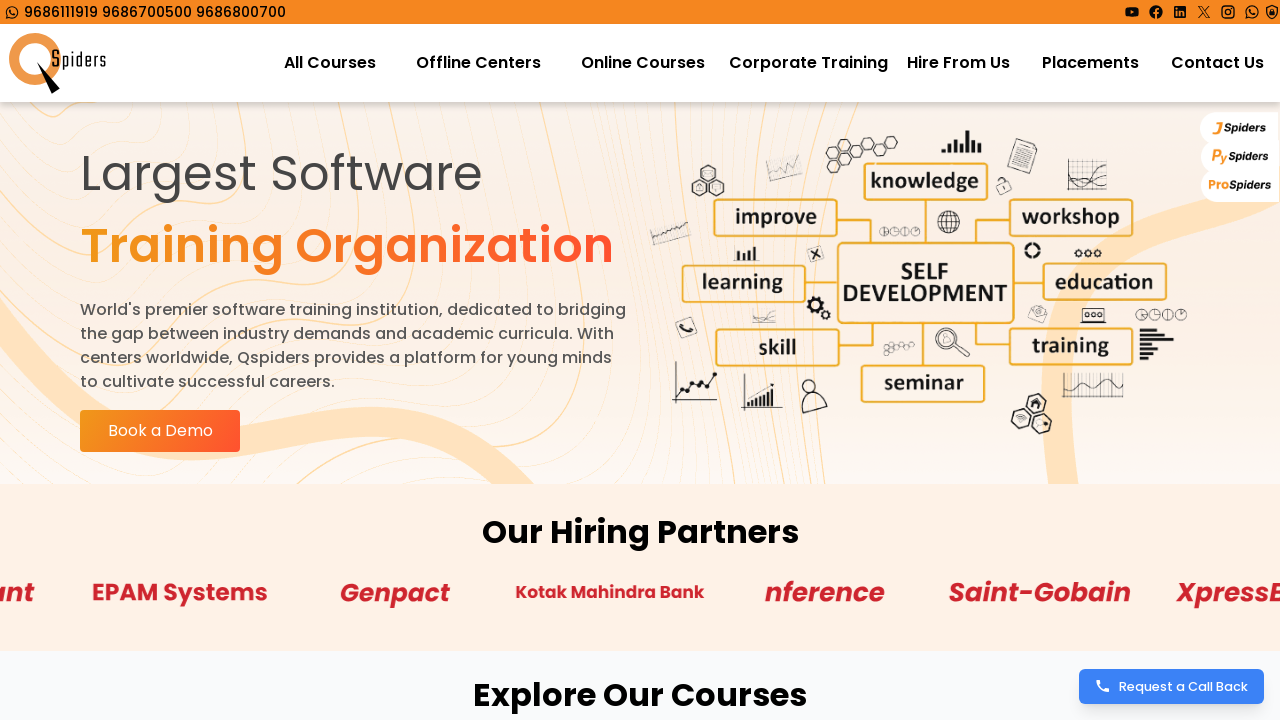

Navigated to JSpiders website (https://jspiders.com/)
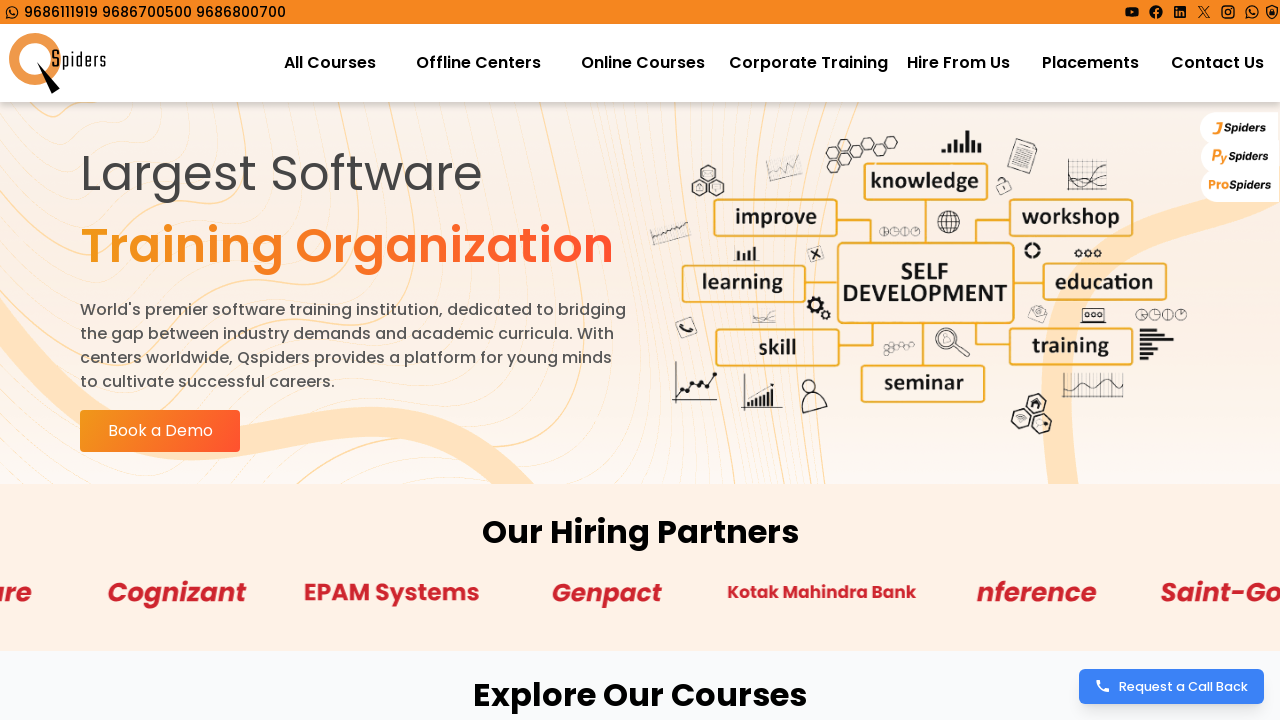

Navigated back to previous page (QSpiders)
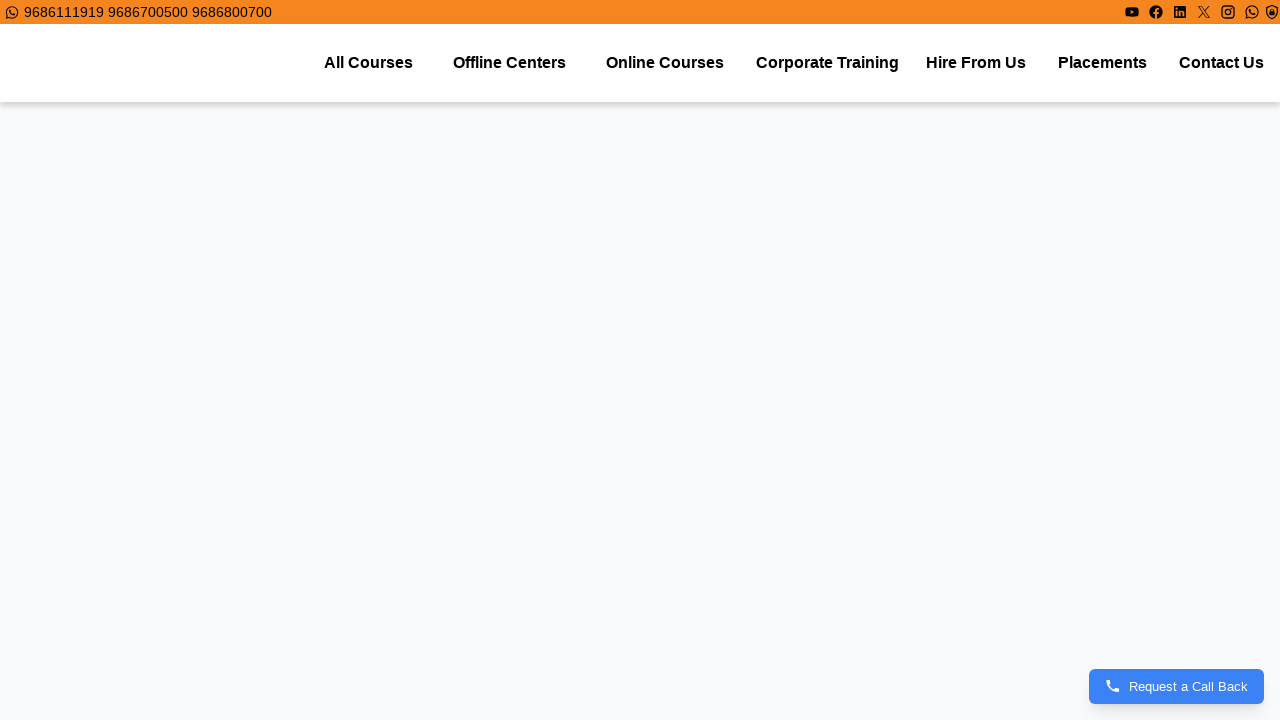

Navigated forward to JSpiders website
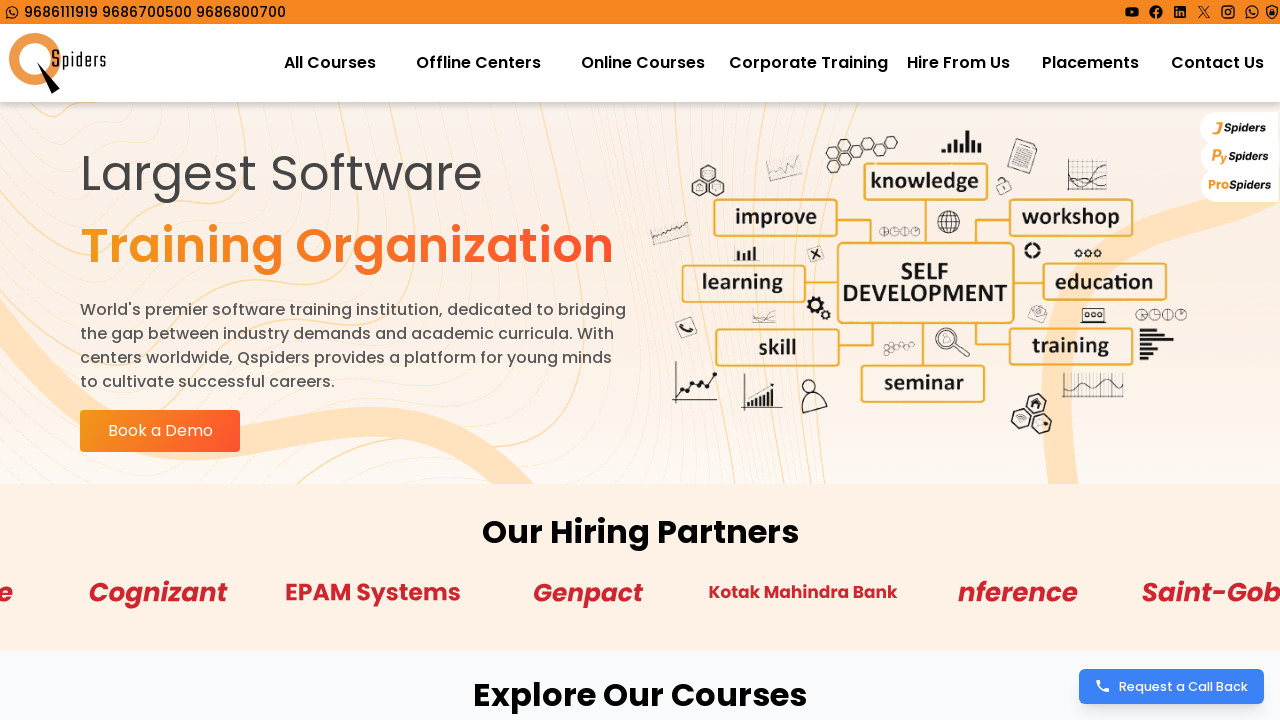

Reloaded the current page
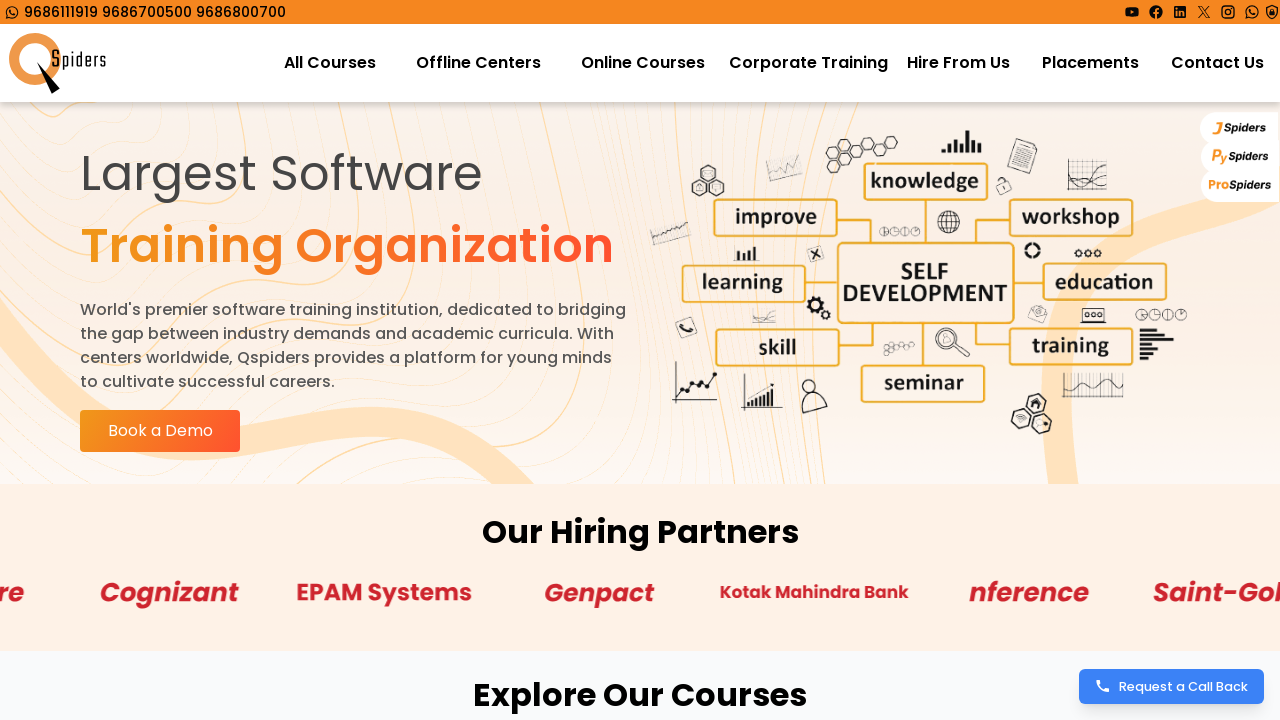

Verified URL is correct: https://jspiders.com/
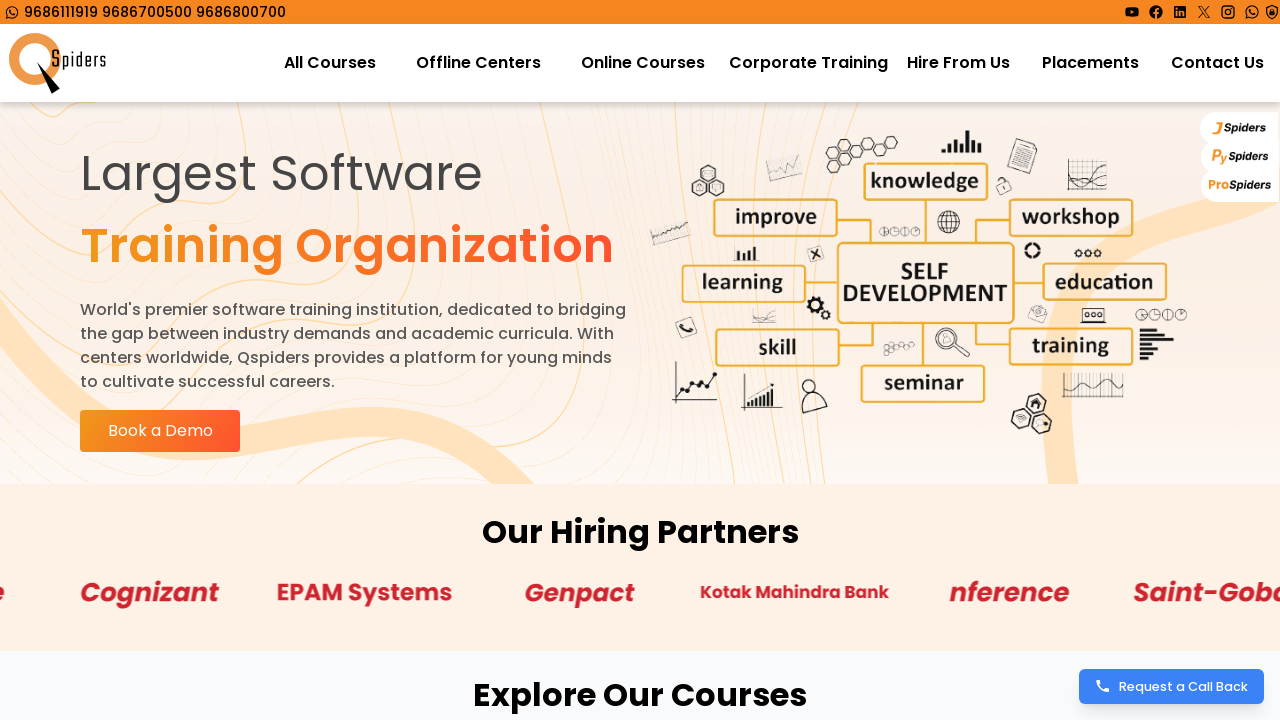

Changed viewport size to 500x600
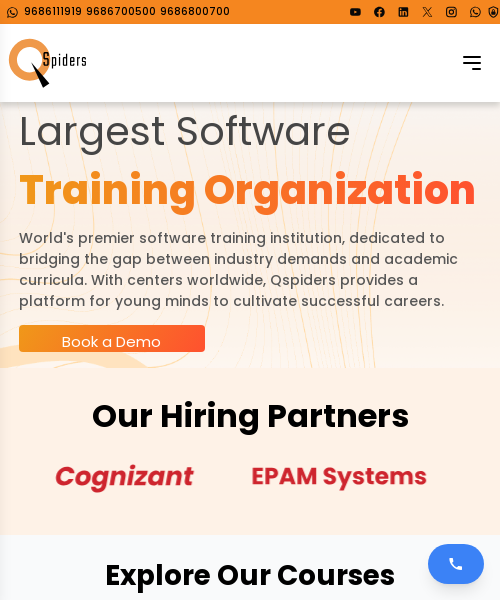

Retrieved viewport size: {'width': 500, 'height': 600}
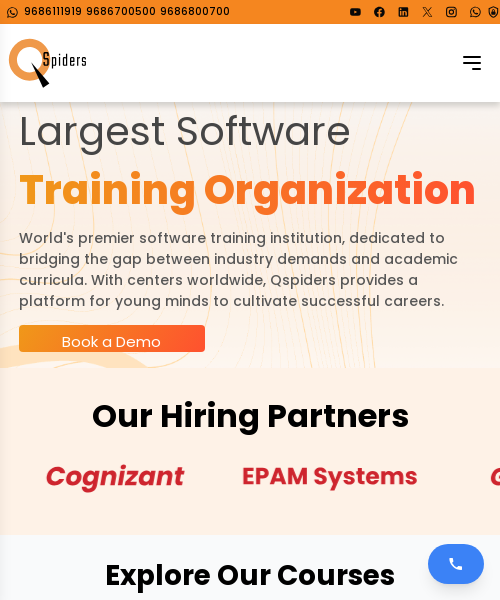

Retrieved page source (311714 characters)
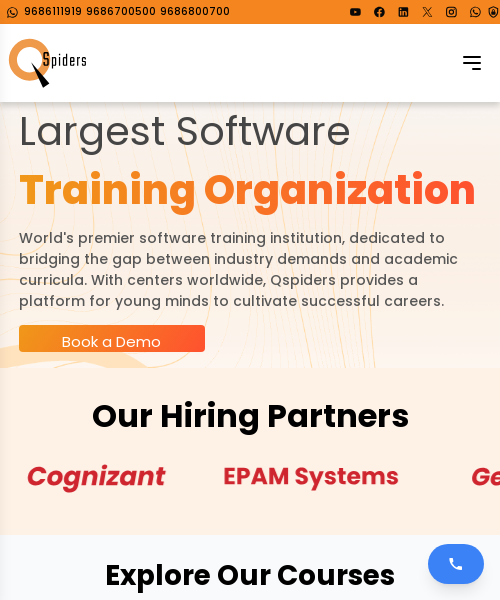

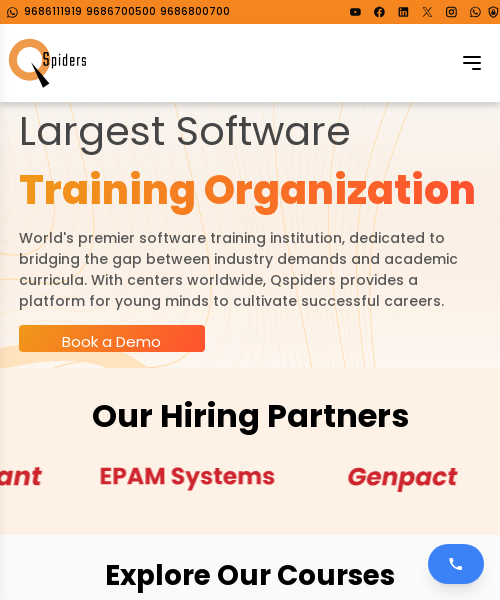